Tests text input functionality by entering text into a form field and clicking a button to verify the button text changes

Starting URL: http://uitestingplayground.com/textinput

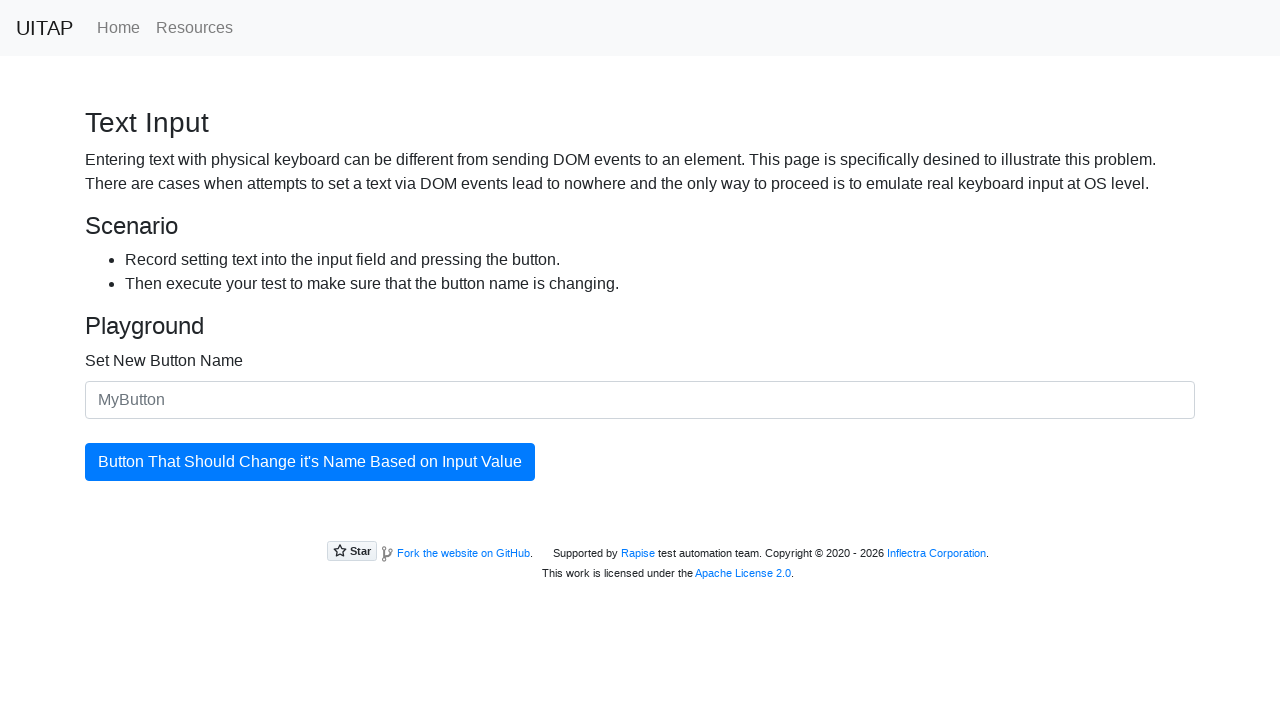

Filled text input field with 'SkyPro' on .form-control
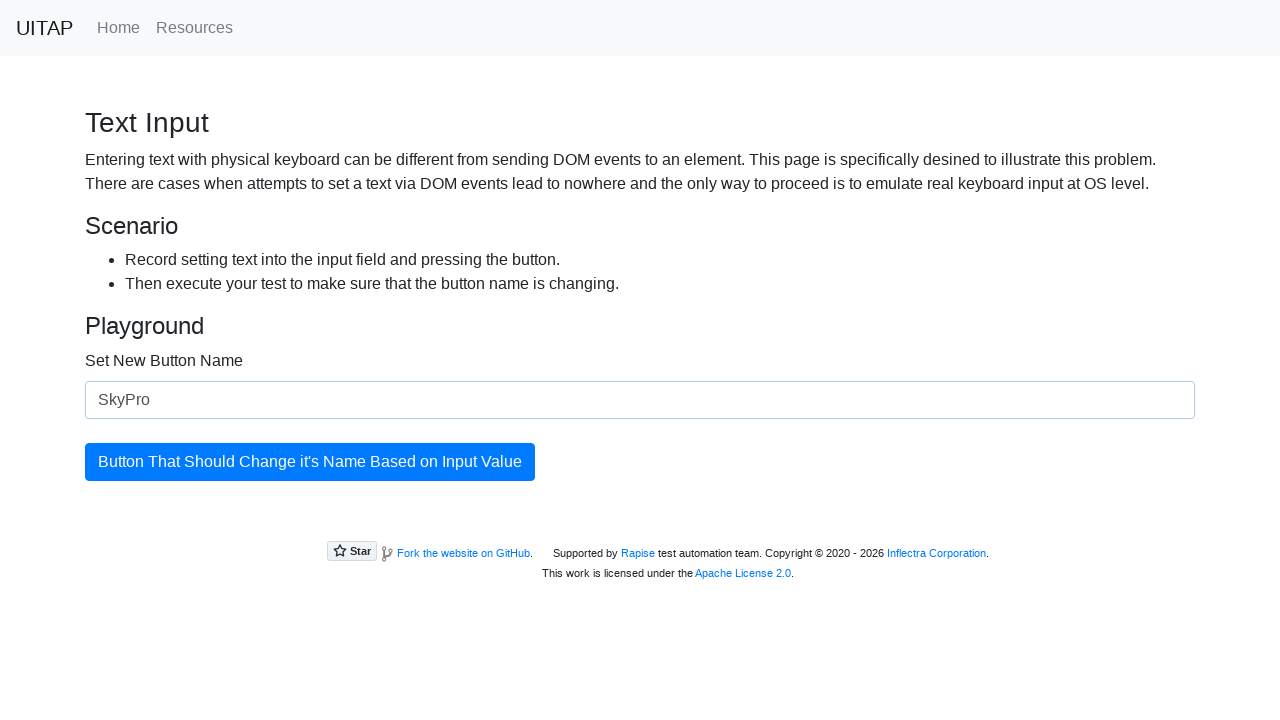

Clicked the button at (310, 462) on .btn
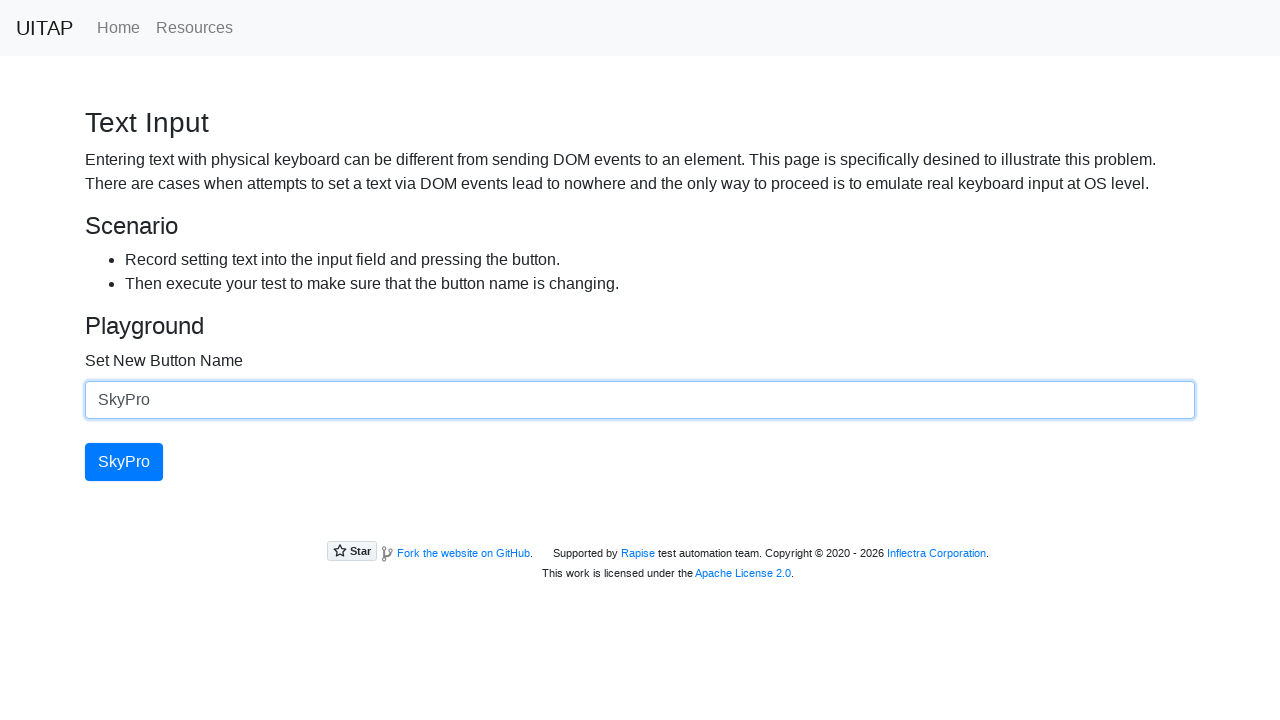

Retrieved button text after click: 'SkyPro'
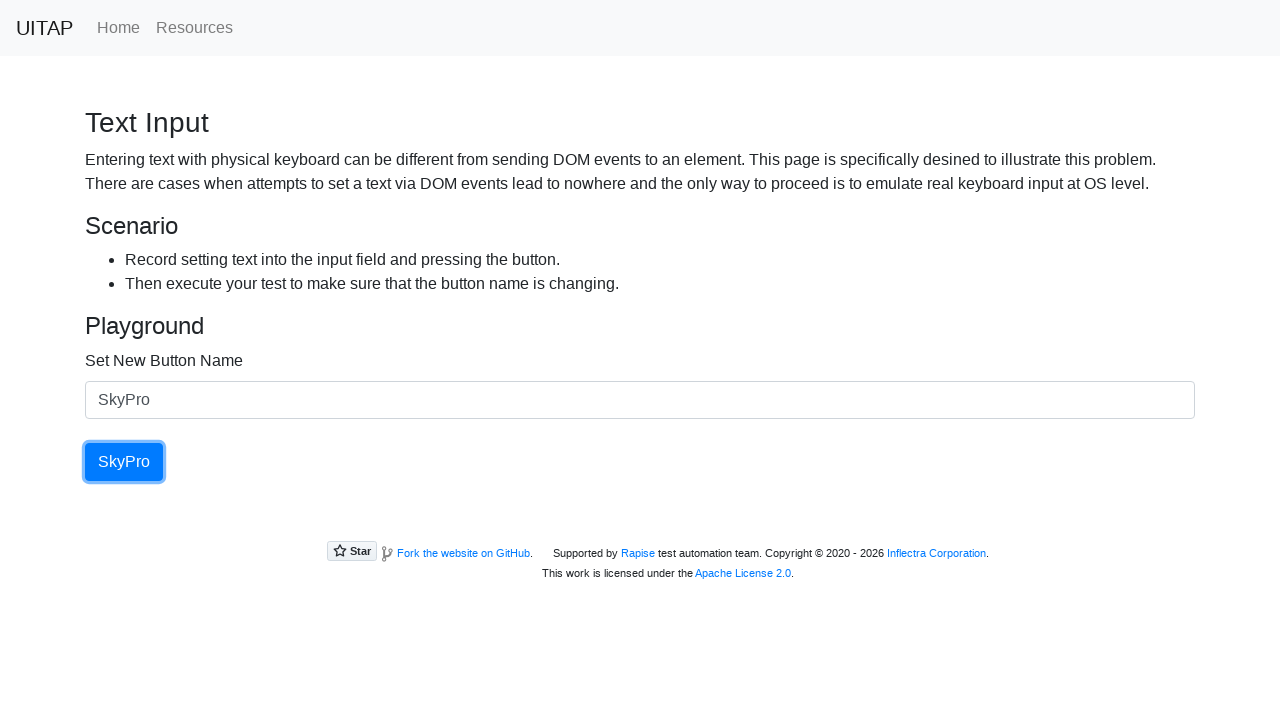

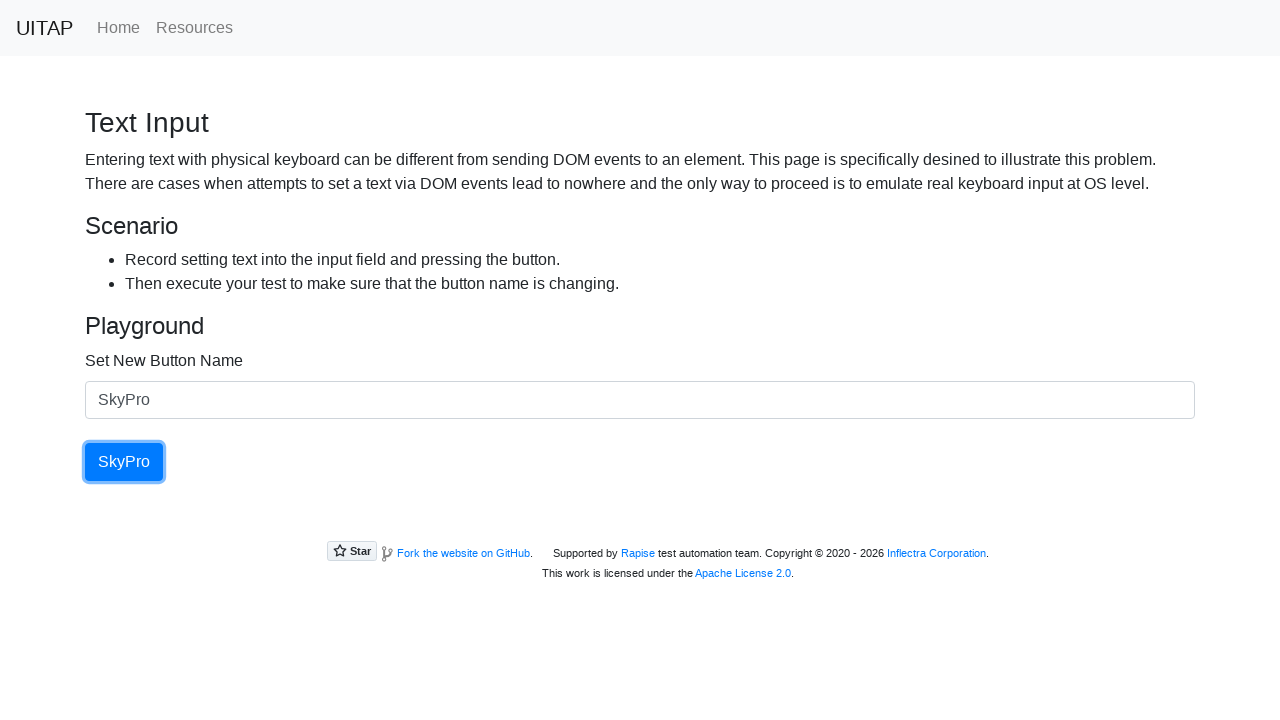